Tests API mocking functionality by intercepting fruit API calls and injecting a custom fruit item into the response, then navigating to the demo page.

Starting URL: https://demo.playwright.dev/api-mocking

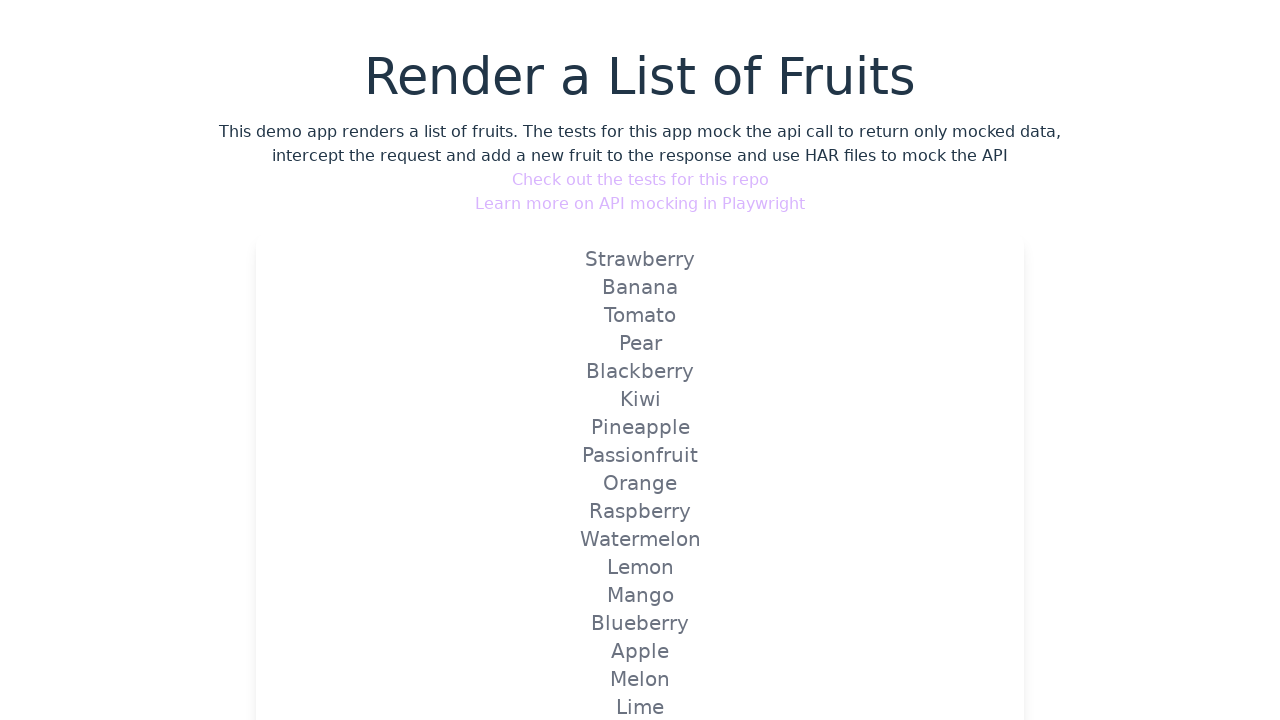

Set up API route interception for fruit API calls
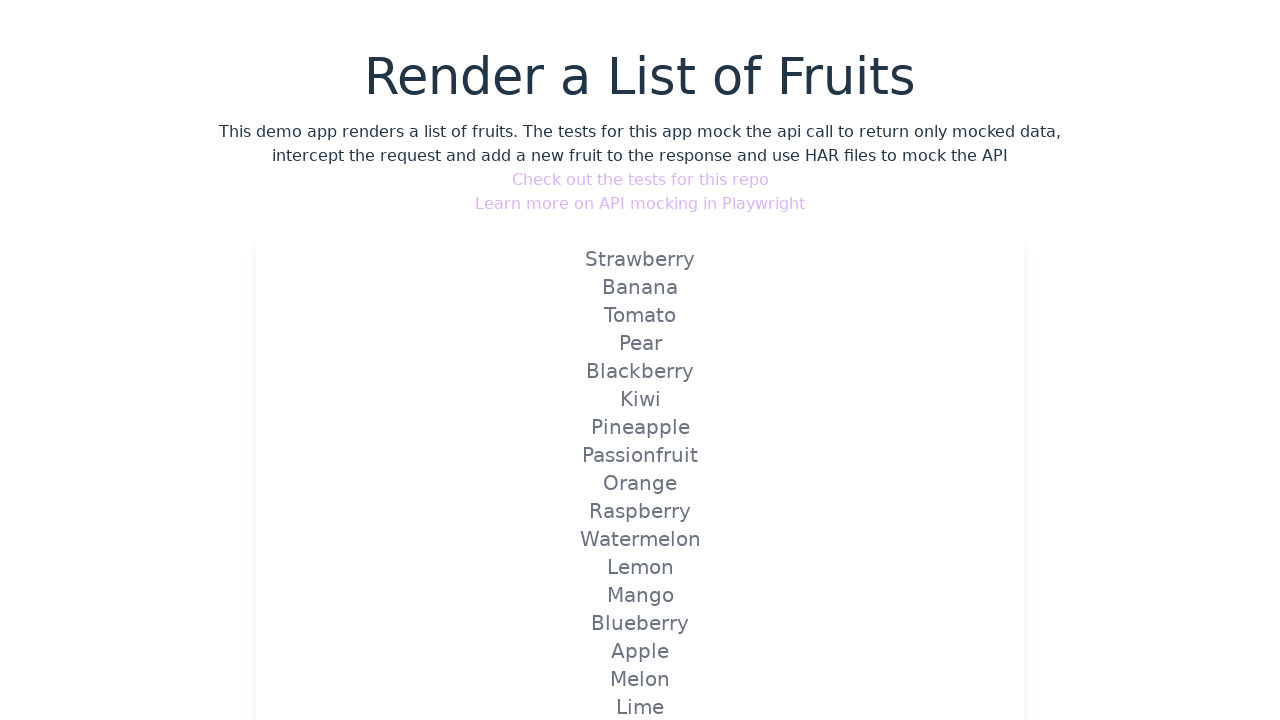

Reloaded the page to trigger mocked API with custom fruit item
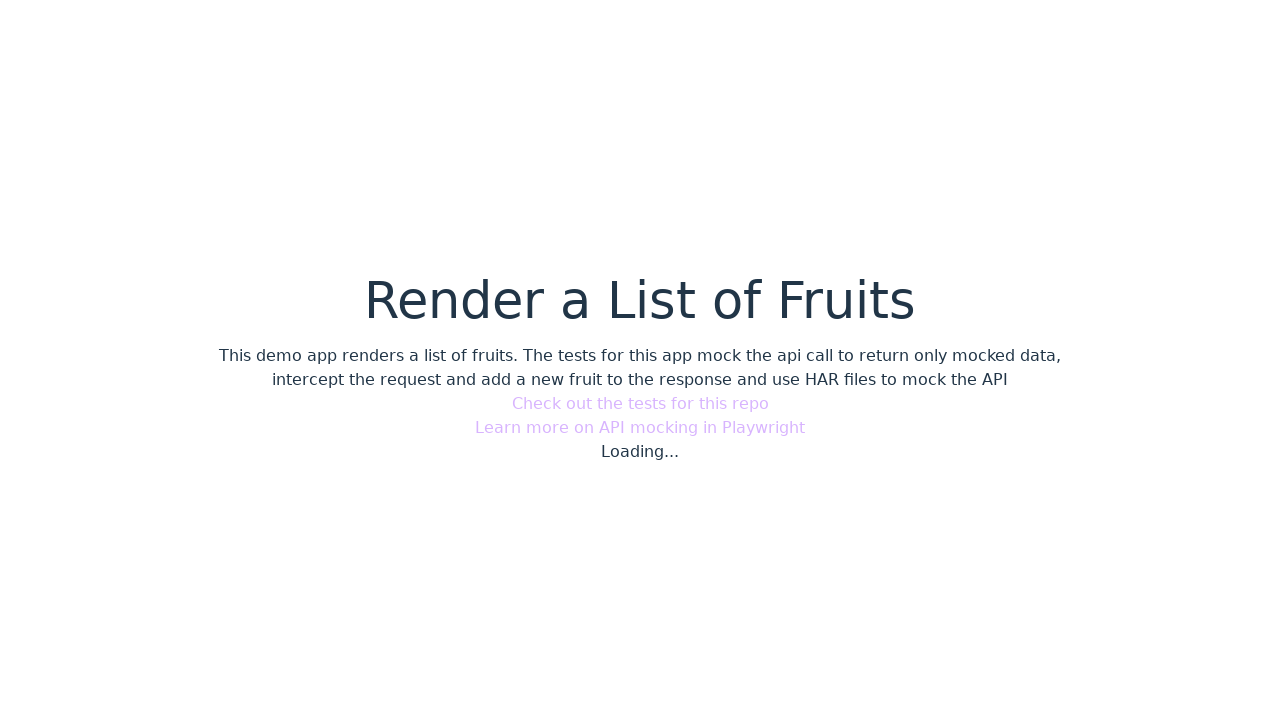

Waited for page content to load and verified Strawberry appears in mocked fruit list
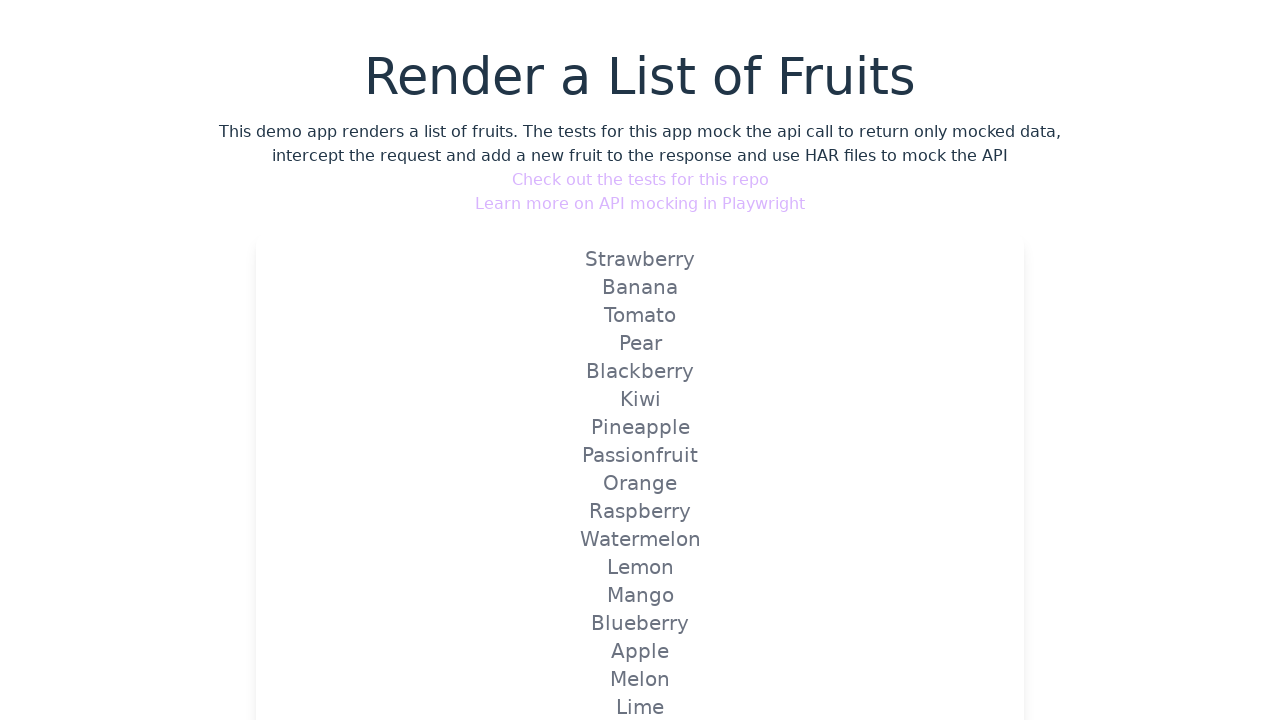

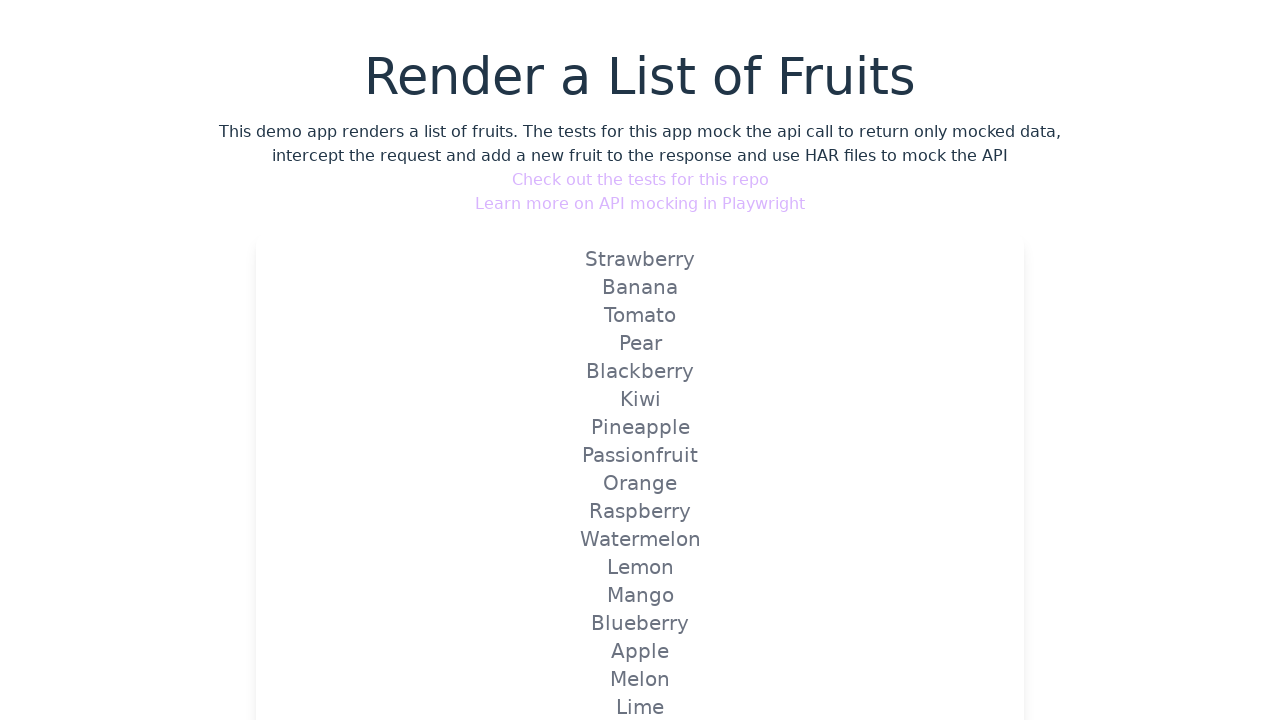